Tests a multi-step sample application form by filling in personal information (first name, last name, gender), emergency contact information, and submitting the form, then selecting an animal preference and submitting again.

Starting URL: https://ultimateqa.com/sample-application-lifecycle-sprint-5/

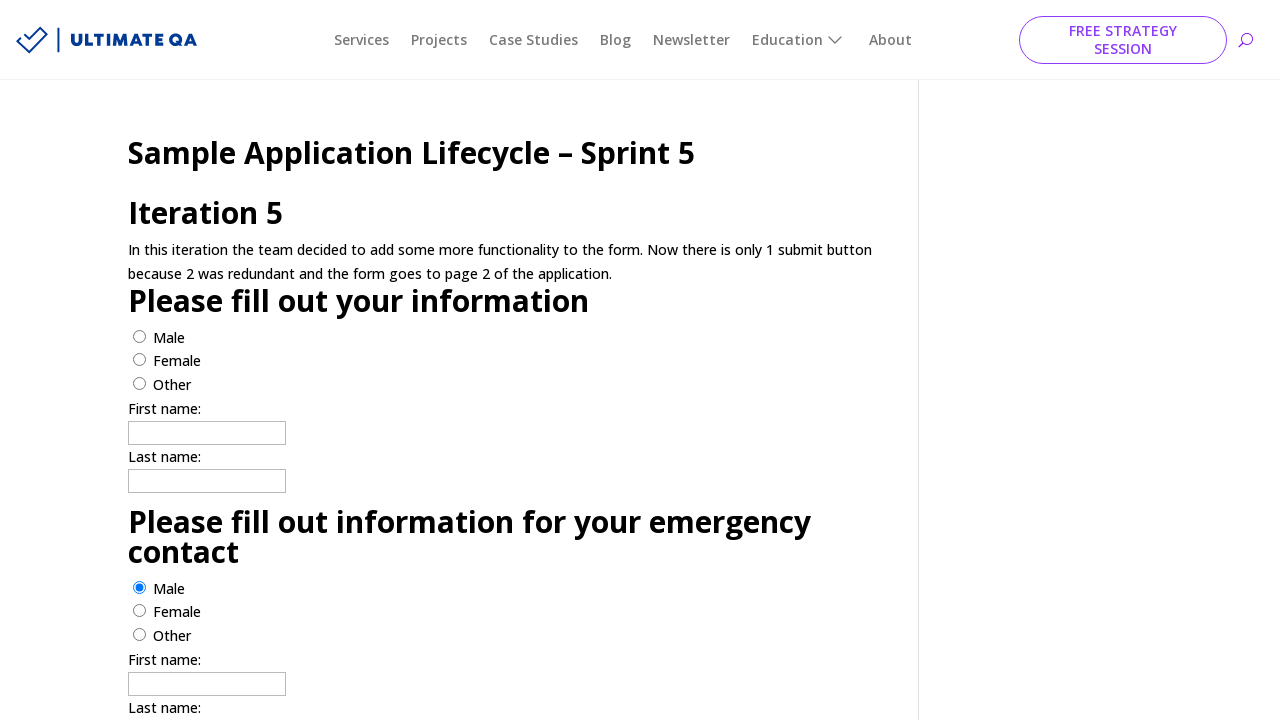

Filled first name field with 'Jennifer' on input[name='firstname']
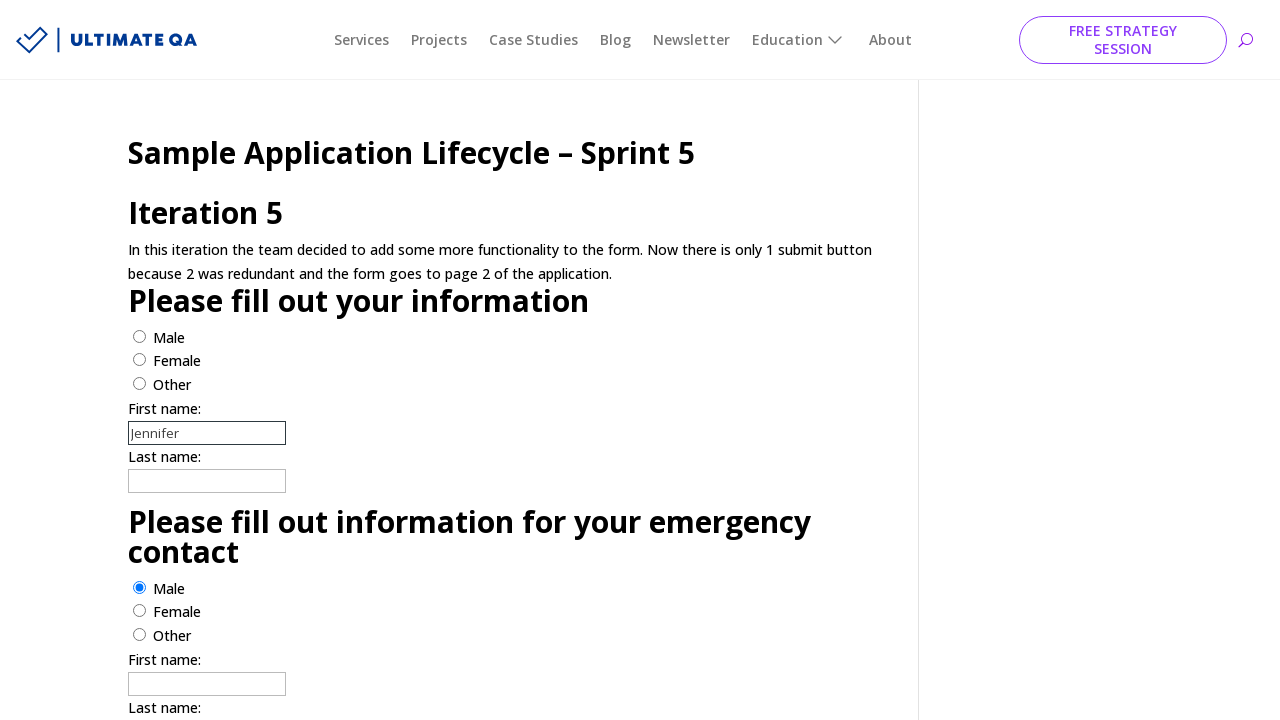

Selected female gender for primary person at (140, 360) on input[value='female']
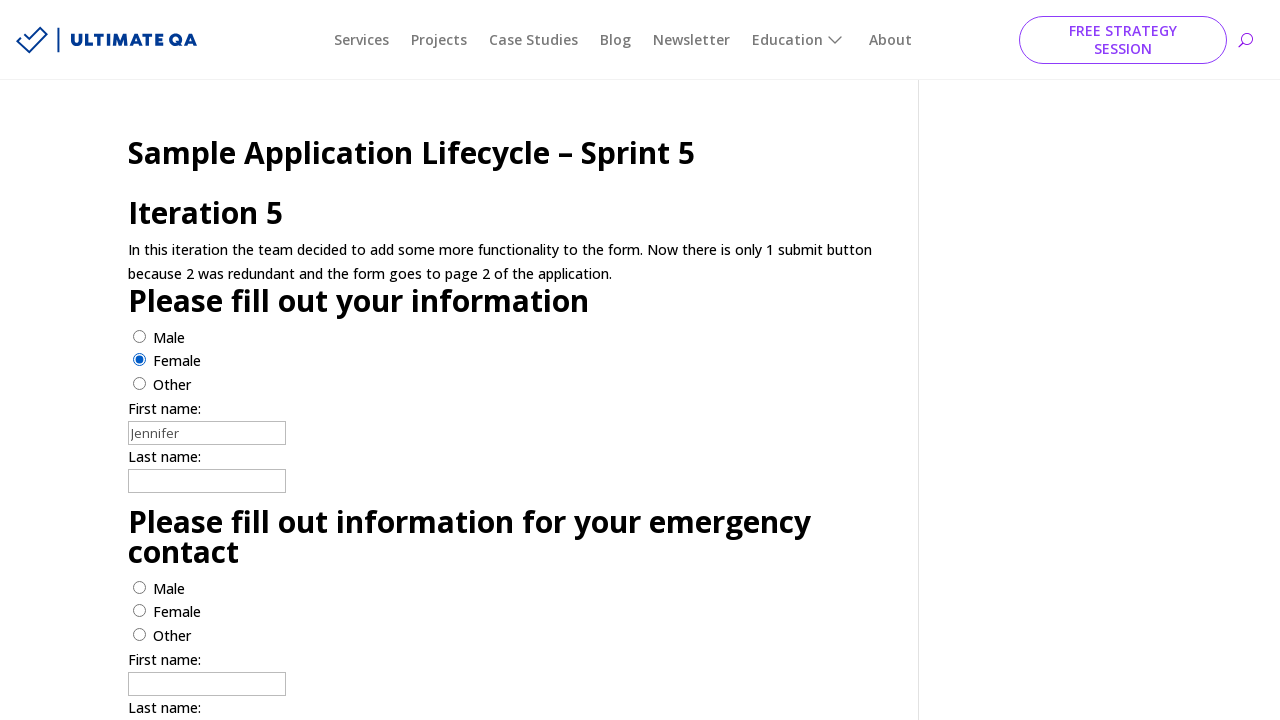

Filled last name field with 'Martinez' on input[name='lastname']
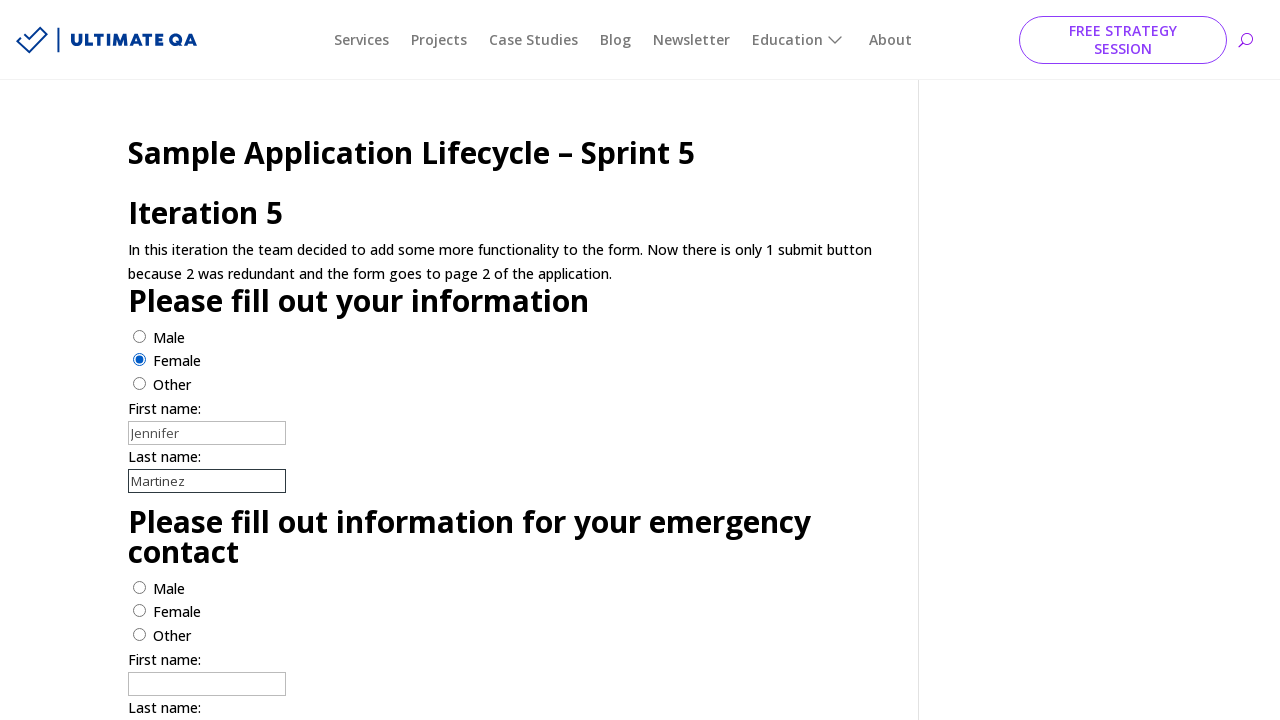

Selected female gender for emergency contact at (140, 360) on #radio1-f
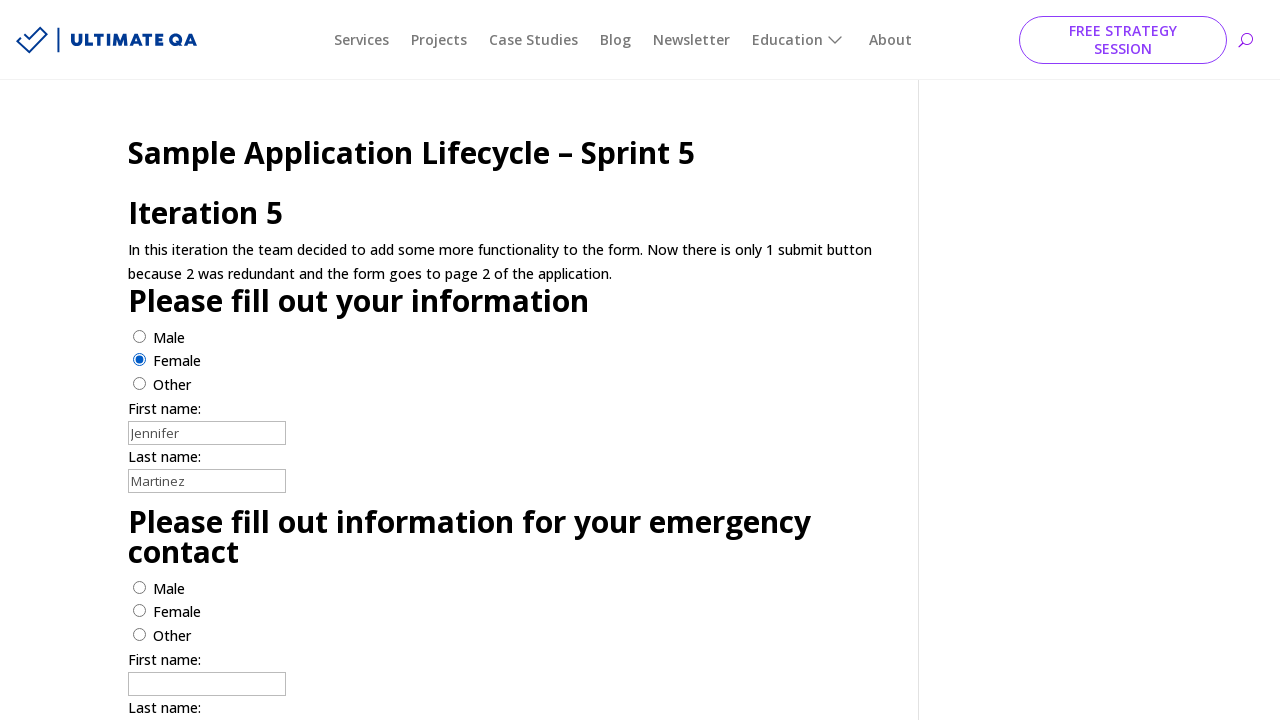

Selected male gender for second person at (140, 587) on #radio2-m
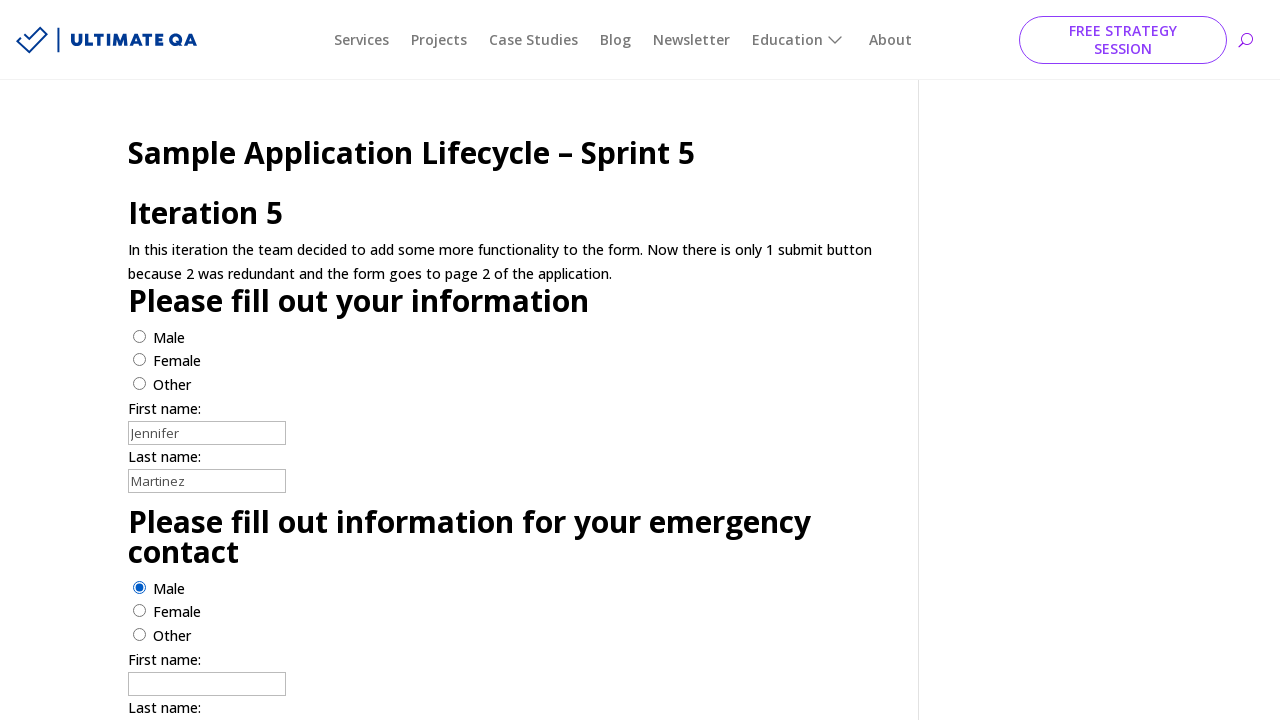

Filled emergency contact first name with 'Robert' on #f2
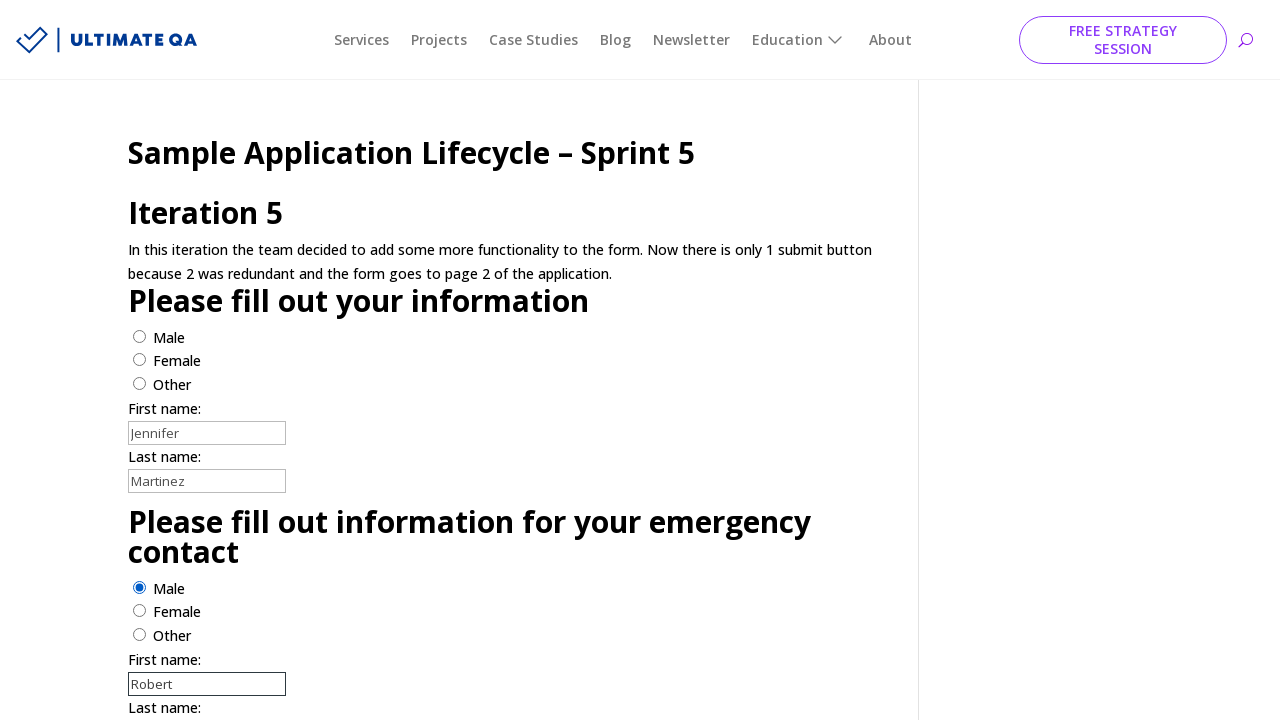

Filled emergency contact last name with 'Martinez' on #l2
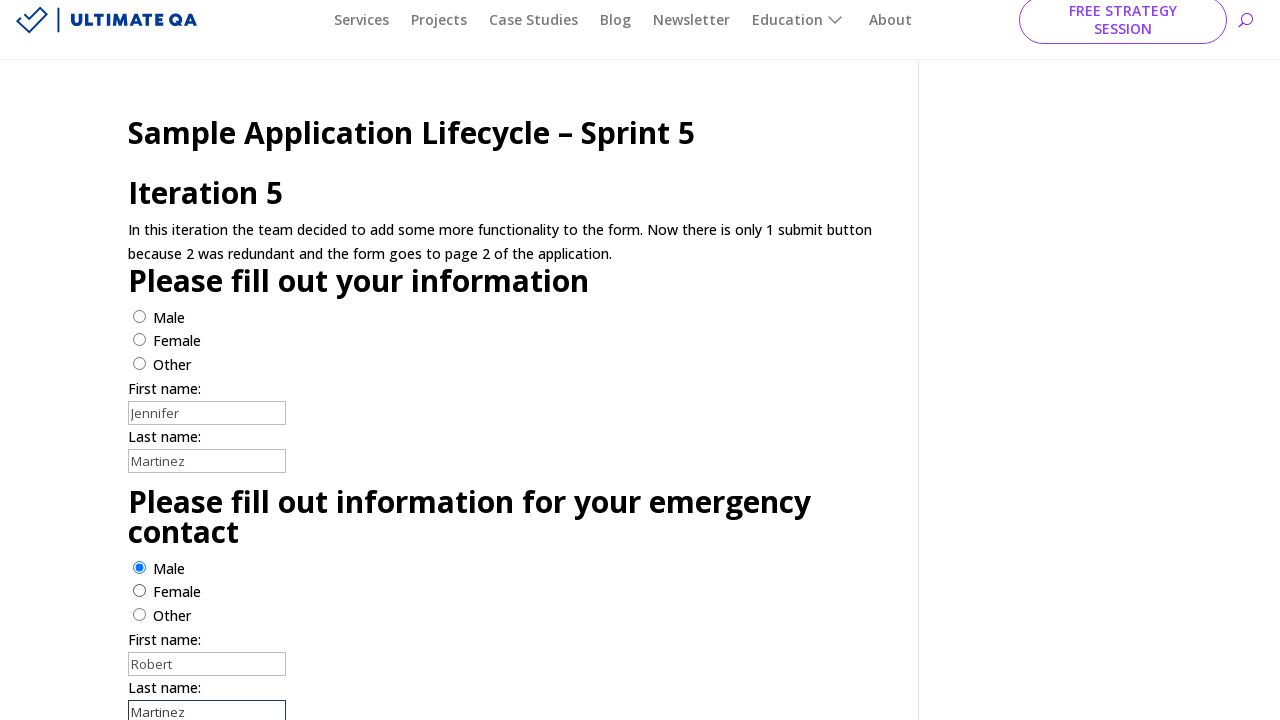

Clicked form submit button at (157, 475) on #submit2
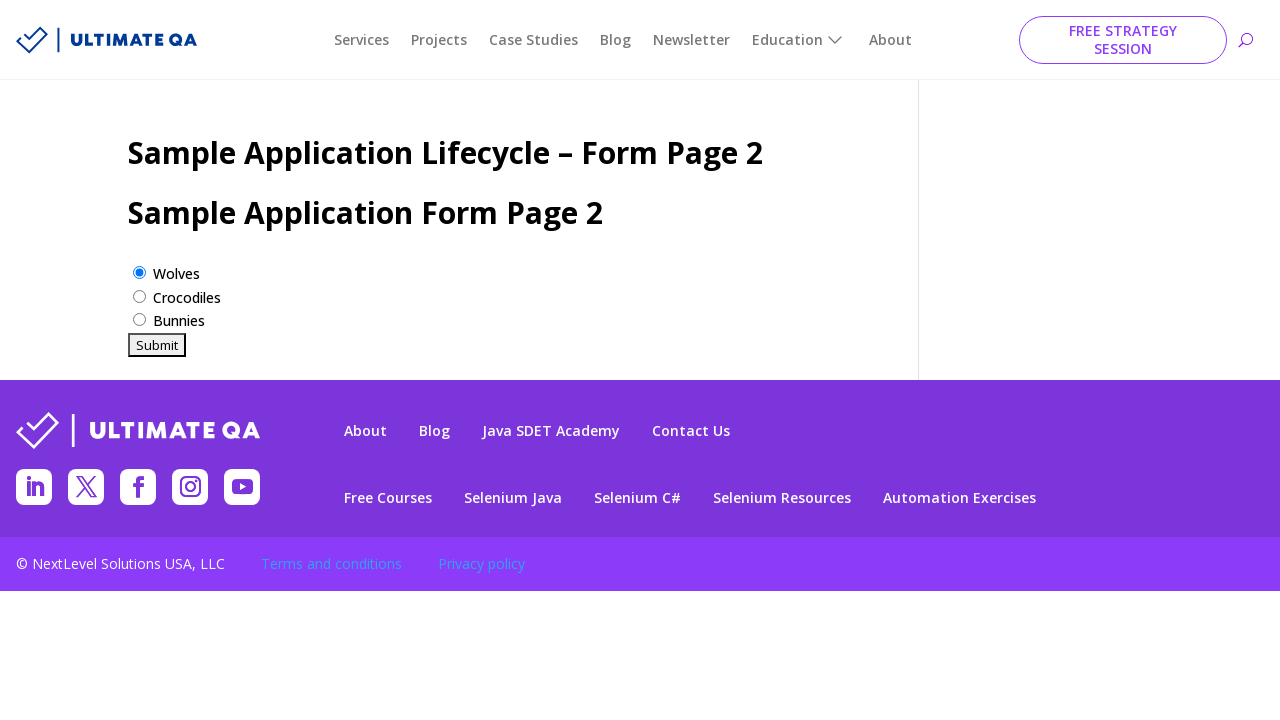

Waited for page to reach network idle state
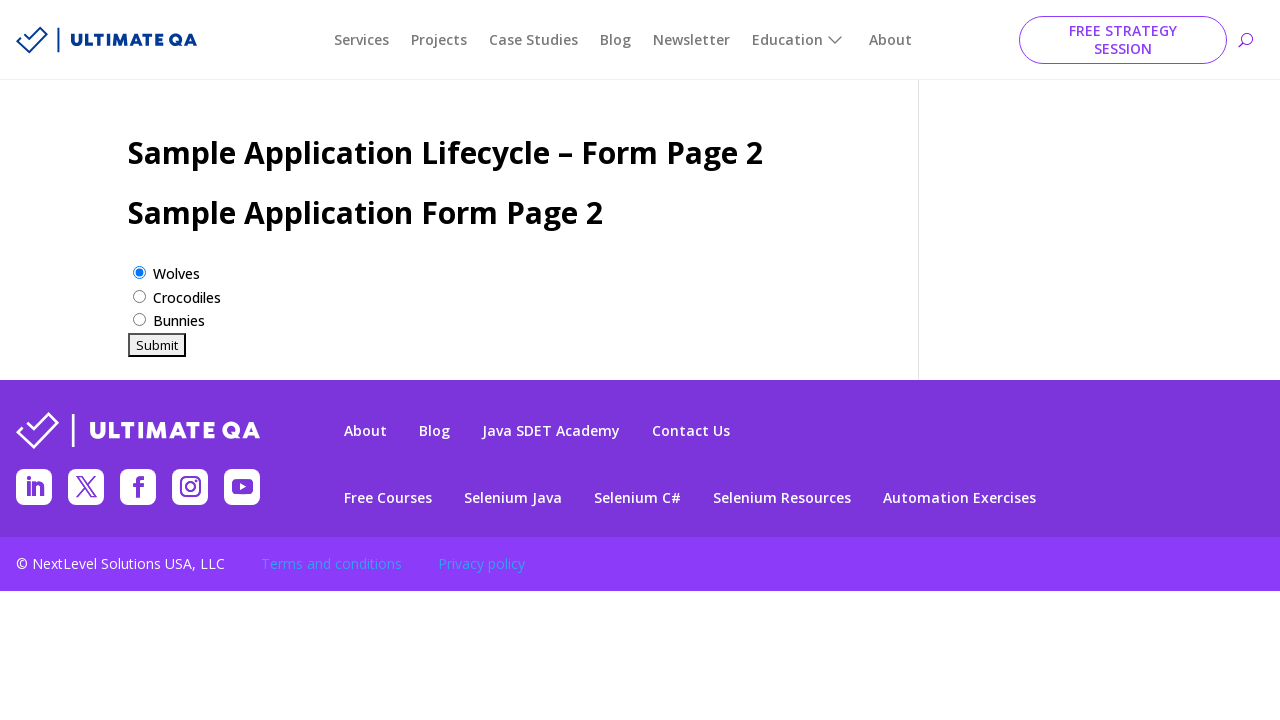

Selected crocodiles as animal preference at (140, 296) on input[value='crocodiles']
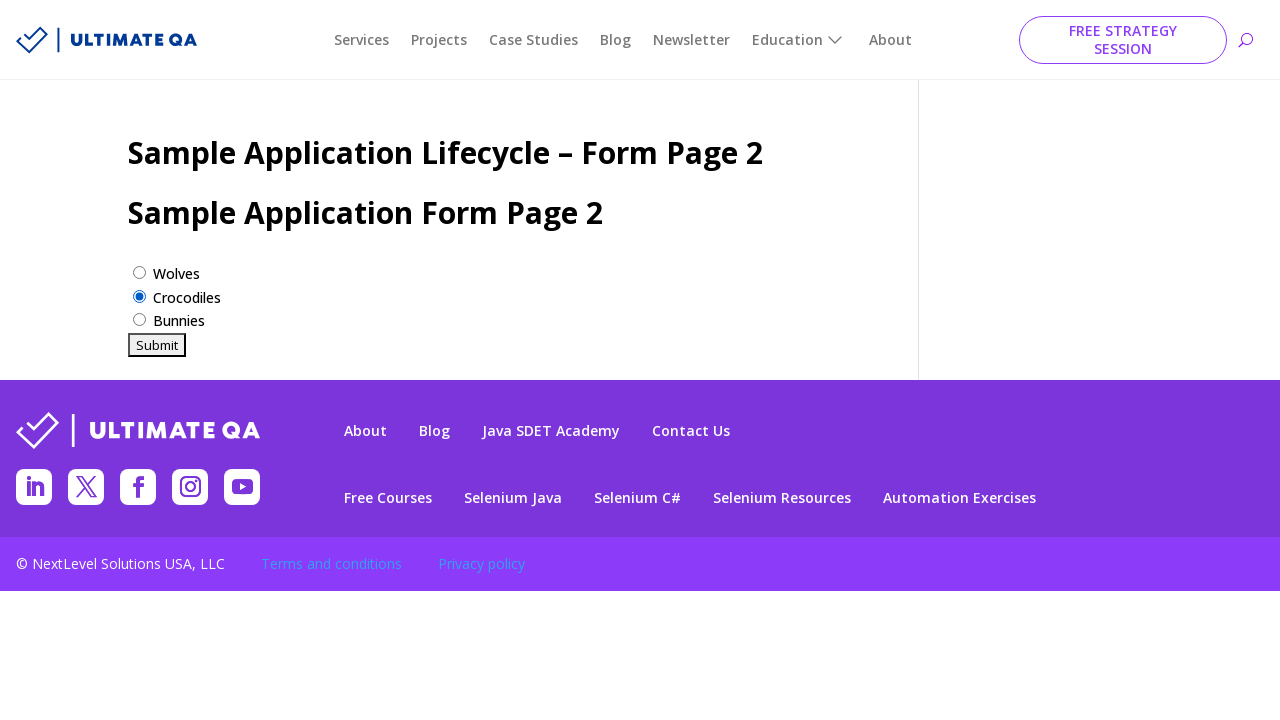

Submitted animal preference selection at (157, 345) on input[value='Submit']
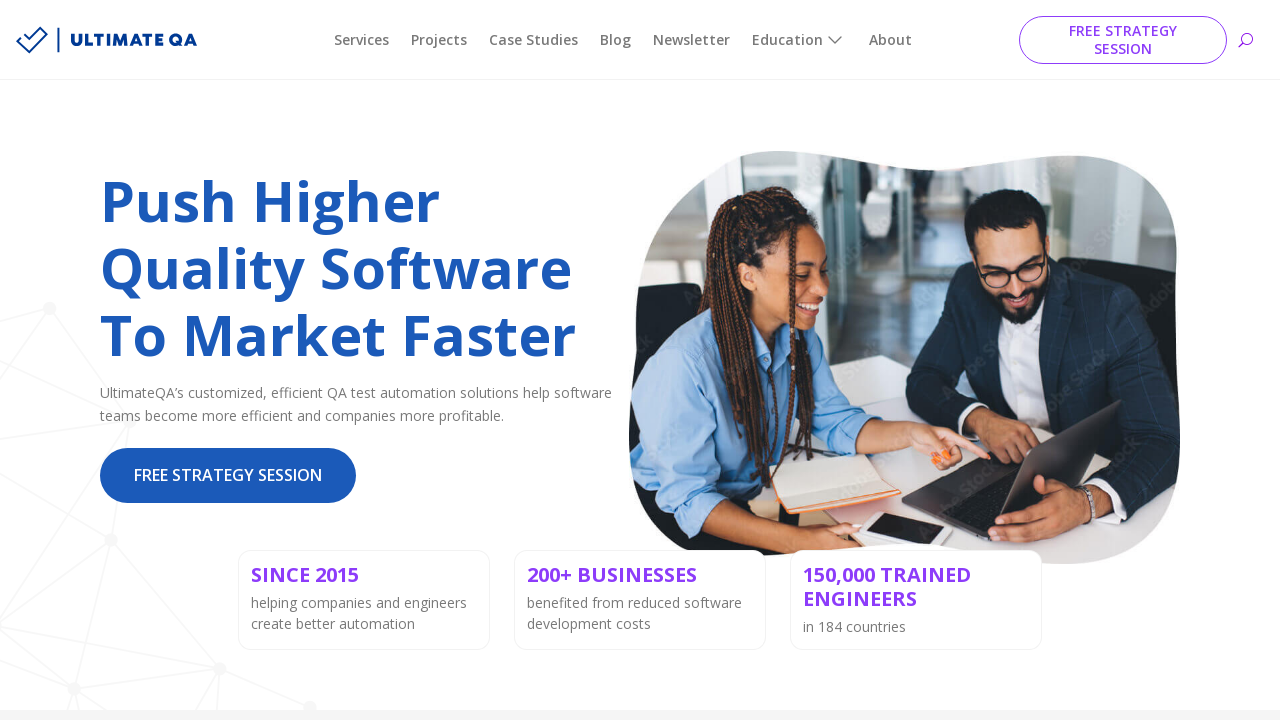

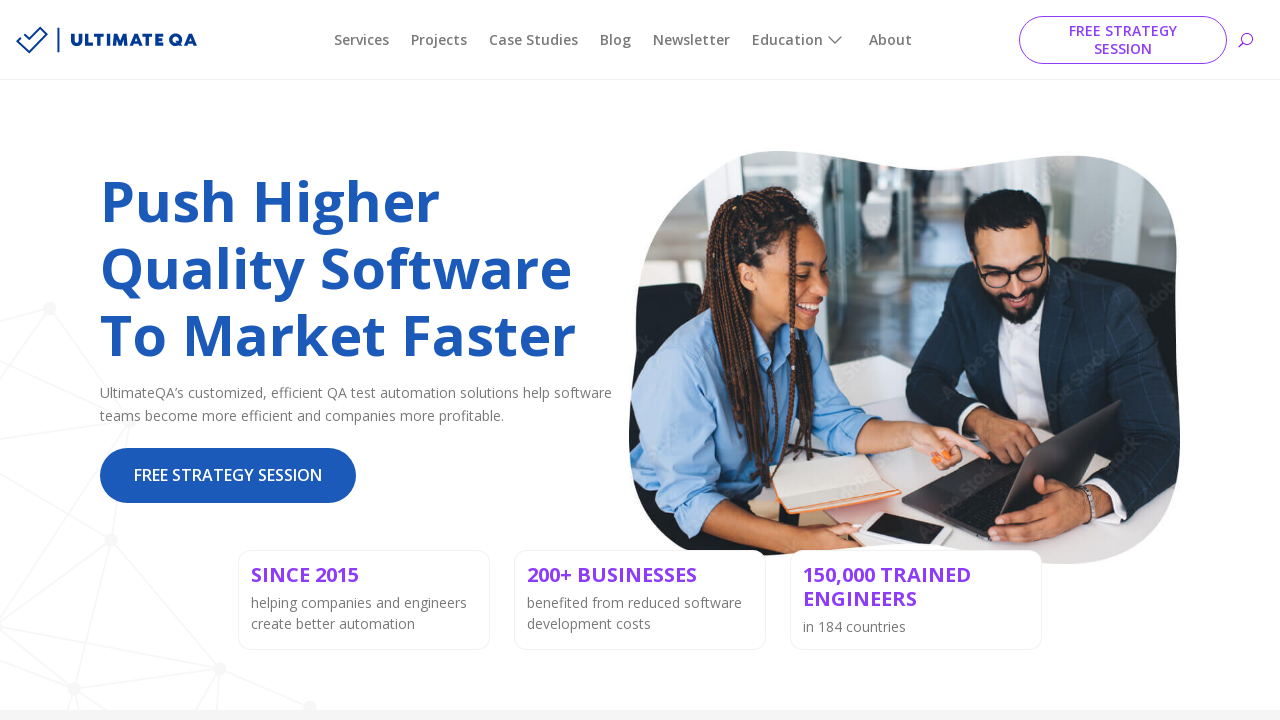